Tests filling in the first name field on a form by entering a name value

Starting URL: https://formy-project.herokuapp.com/form

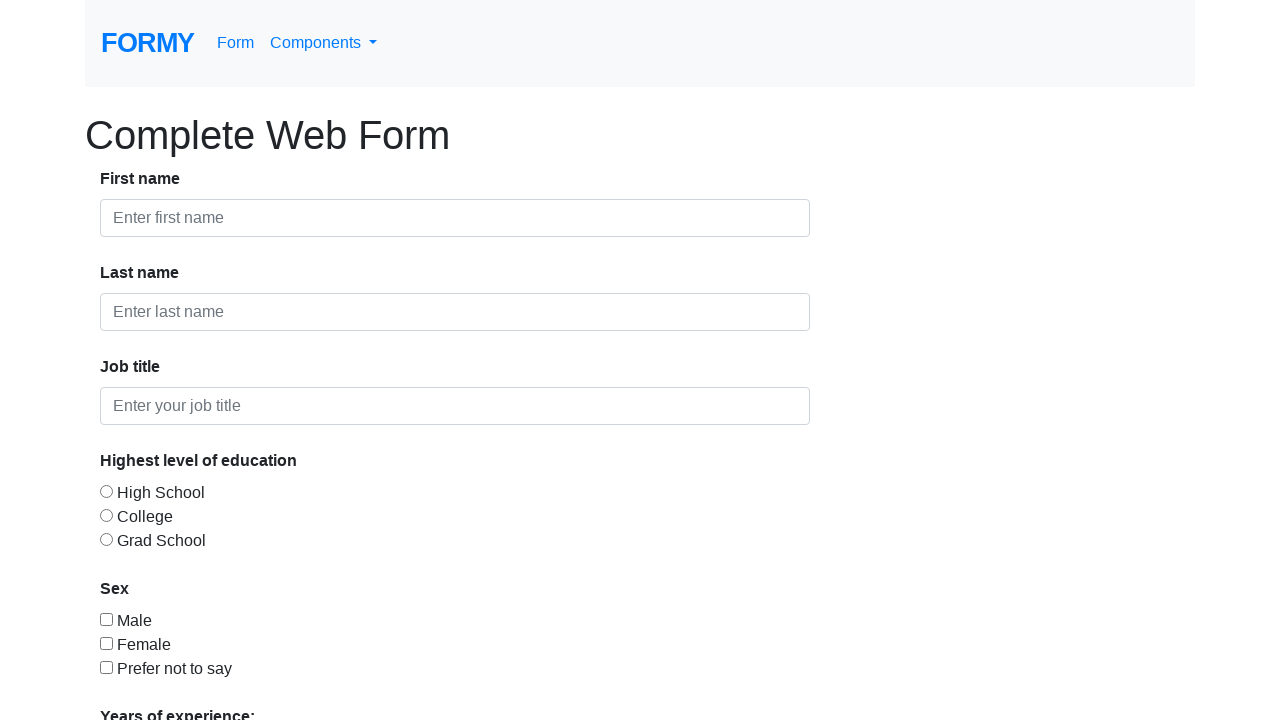

Navigated to form page
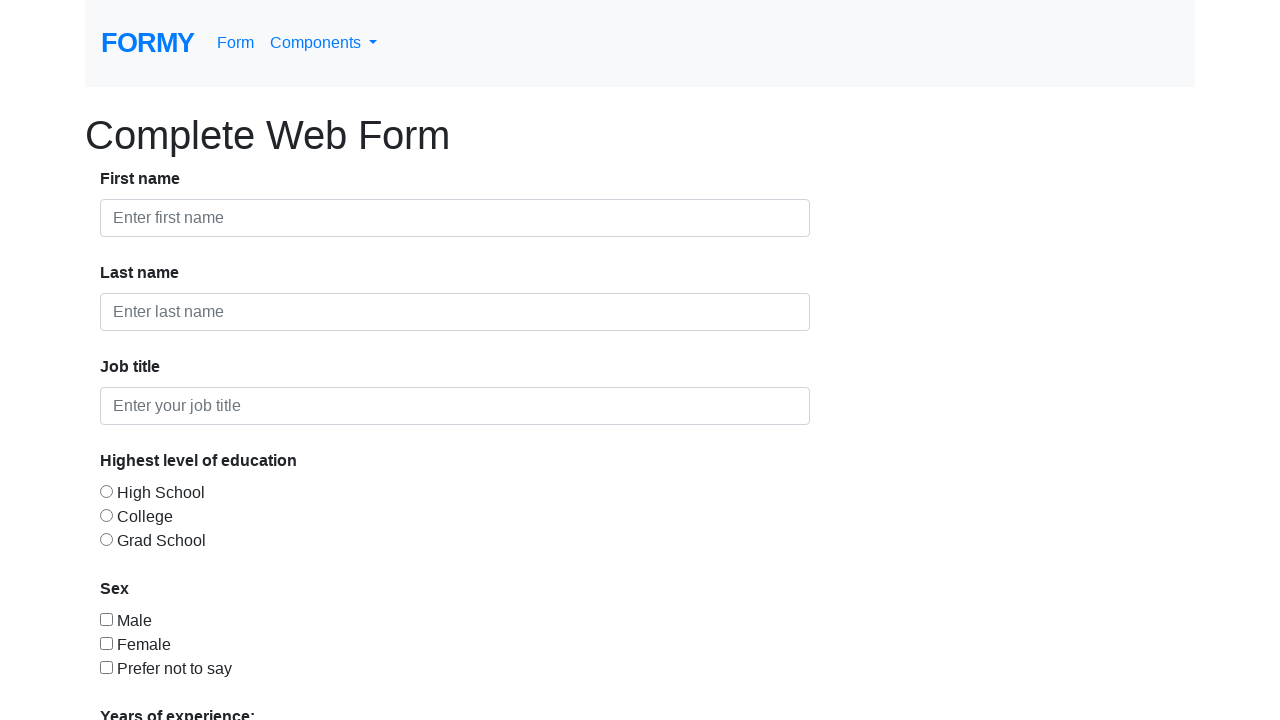

Filled first name field with 'Matei' on #first-name
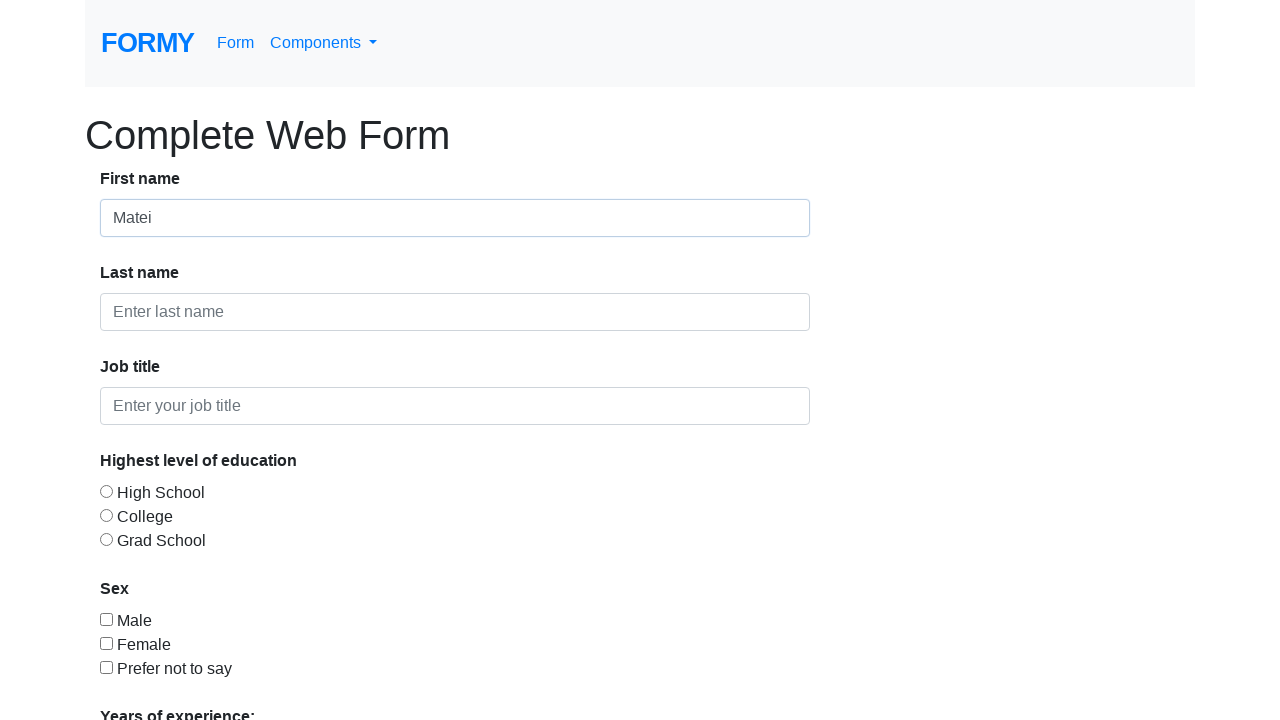

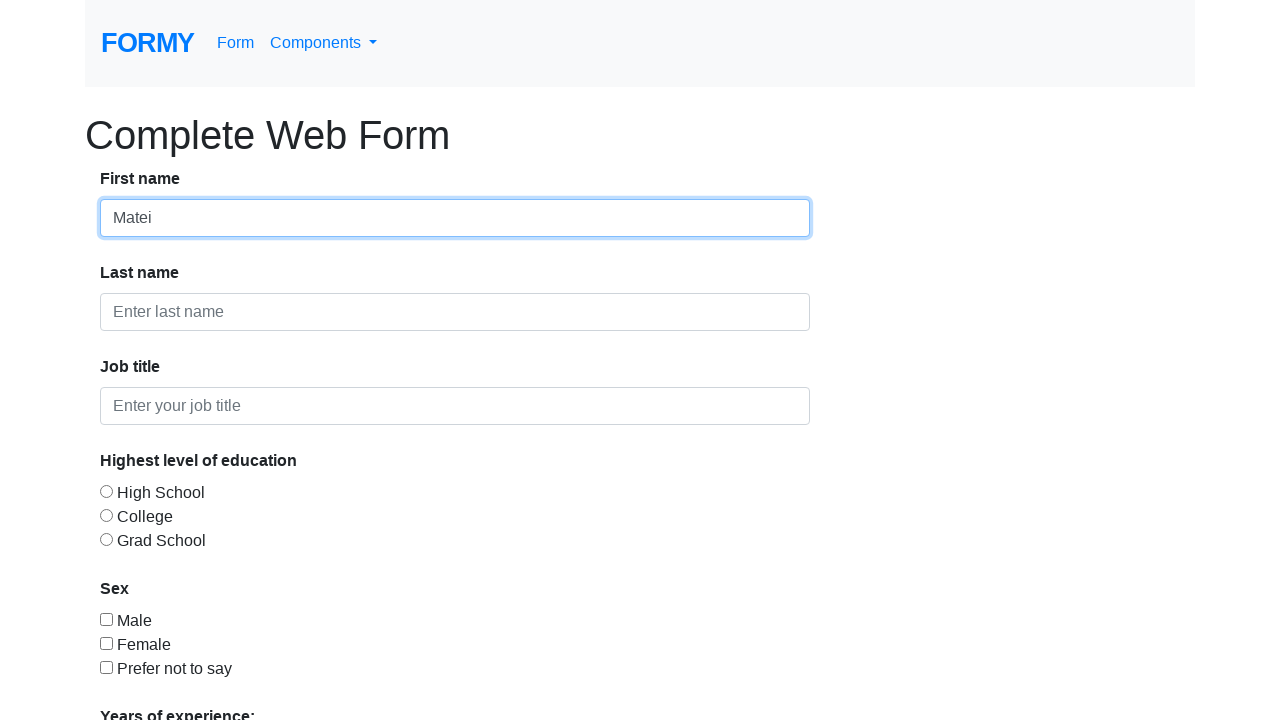